Navigates to DuckDuckGo homepage and verifies the page loads successfully

Starting URL: https://www.duckduckgo.com

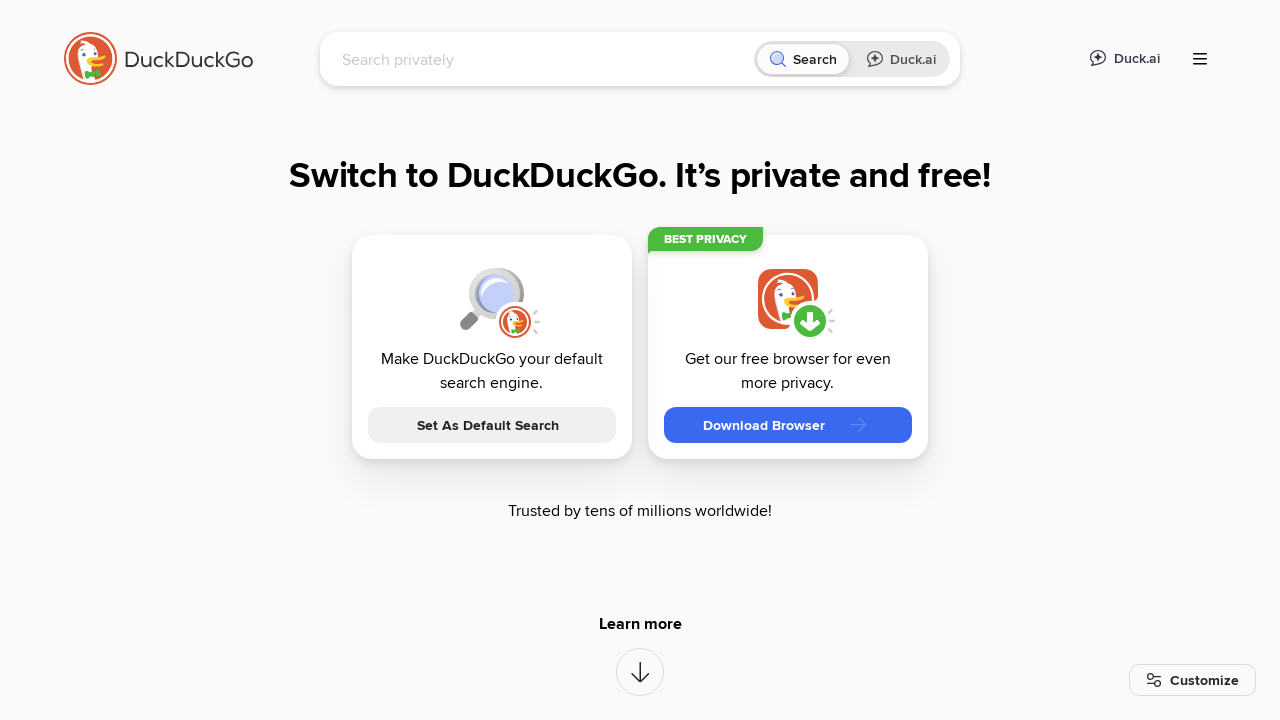

DuckDuckGo homepage loaded successfully (domcontentloaded state)
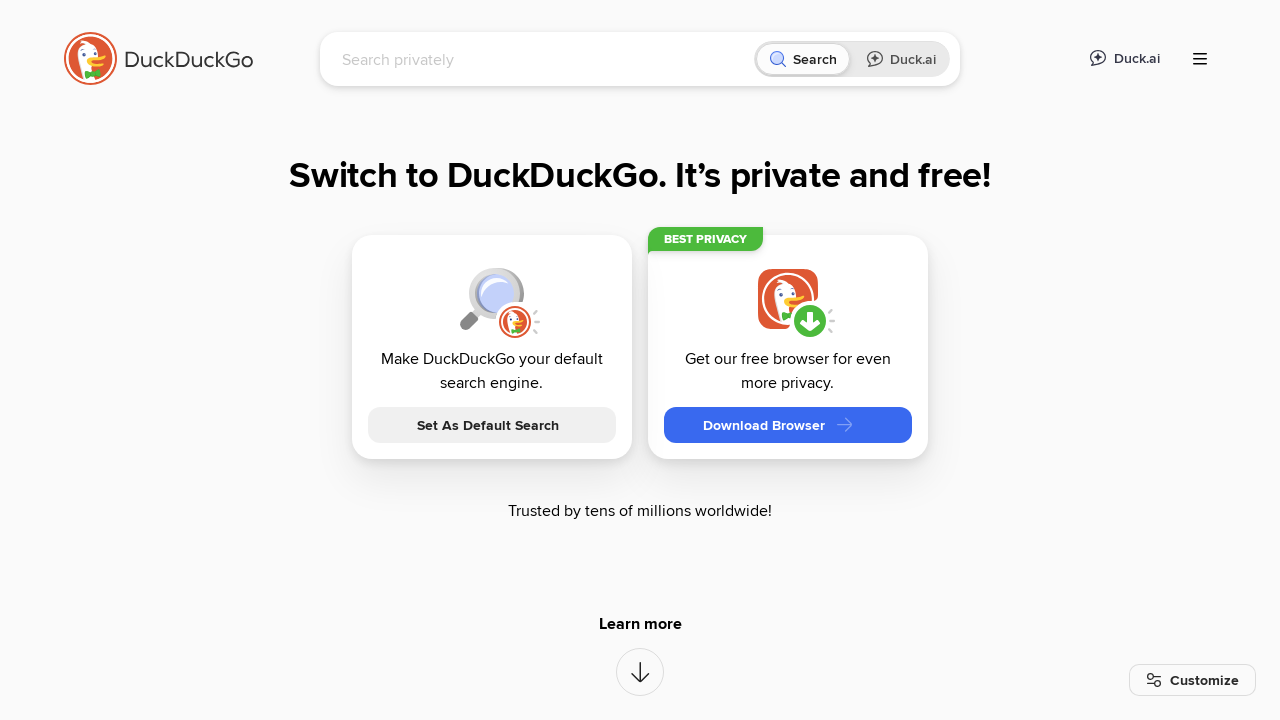

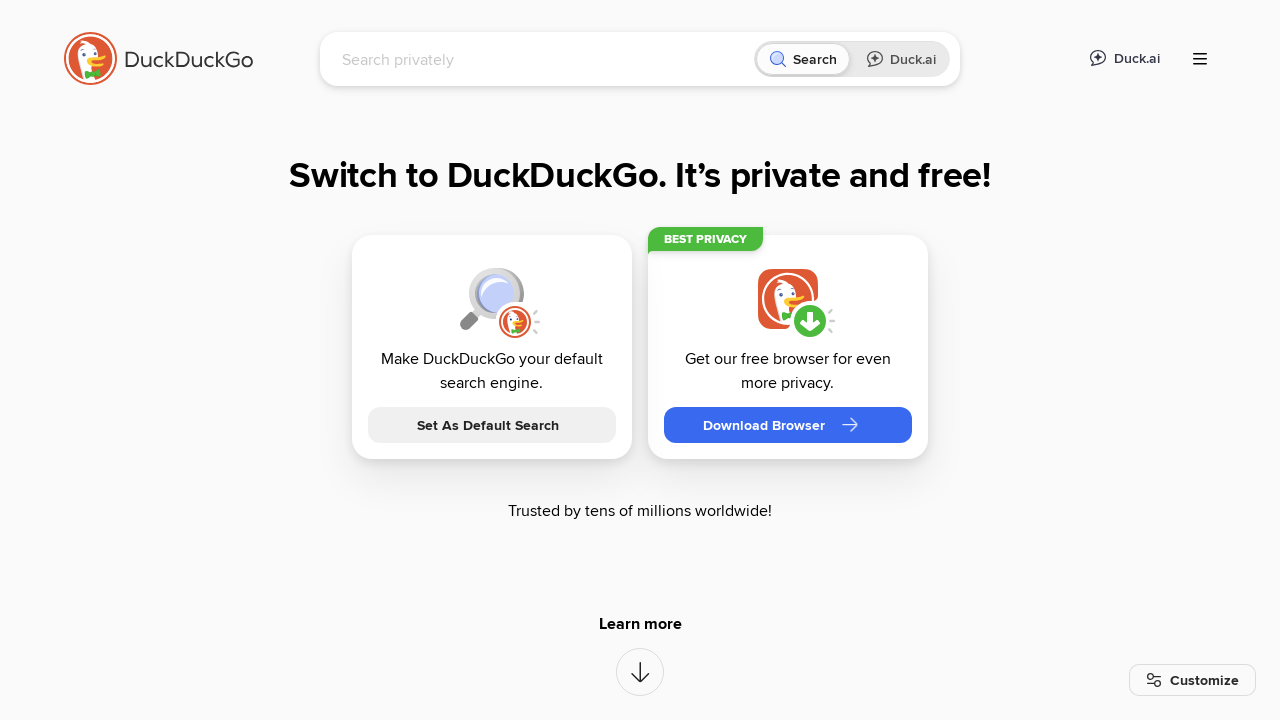